Tests the Remove button functionality on the dynamic controls page by clicking Remove, waiting for the loading bar to disappear, verifying the checkbox is removed, and confirming the success message is displayed.

Starting URL: https://practice.cydeo.com/dynamic_controls

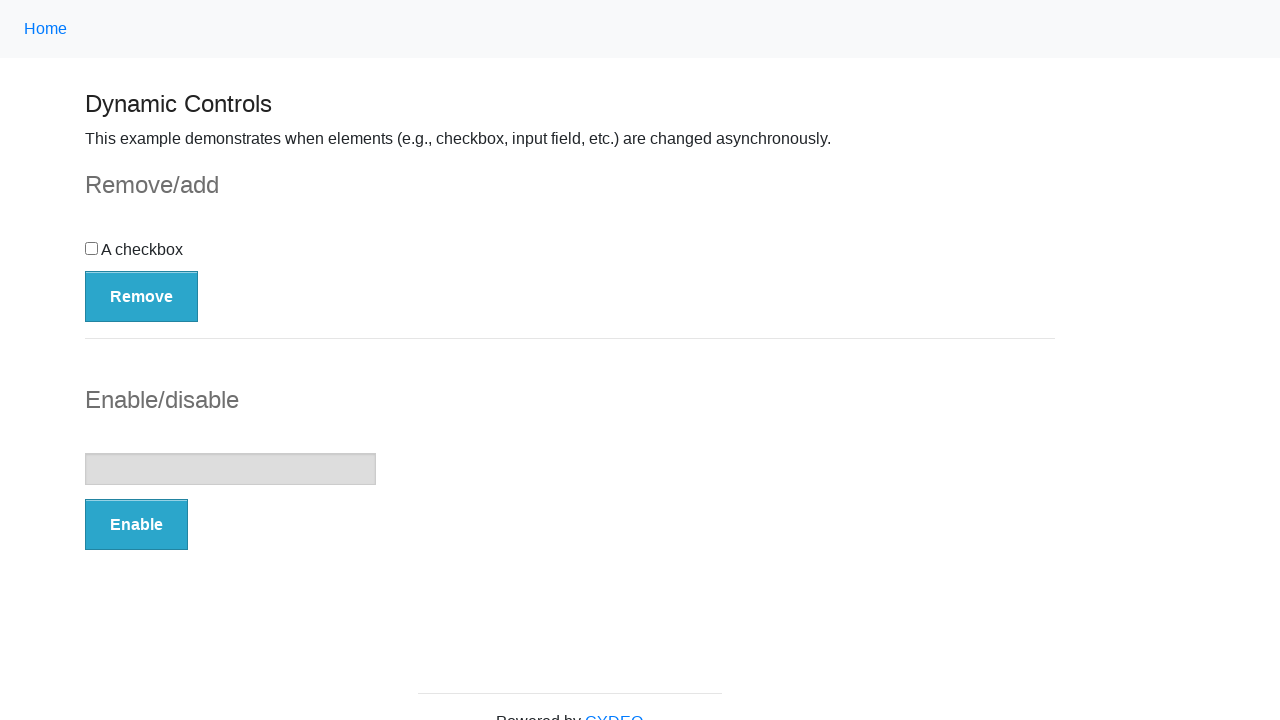

Clicked the Remove button at (142, 296) on button:has-text('Remove')
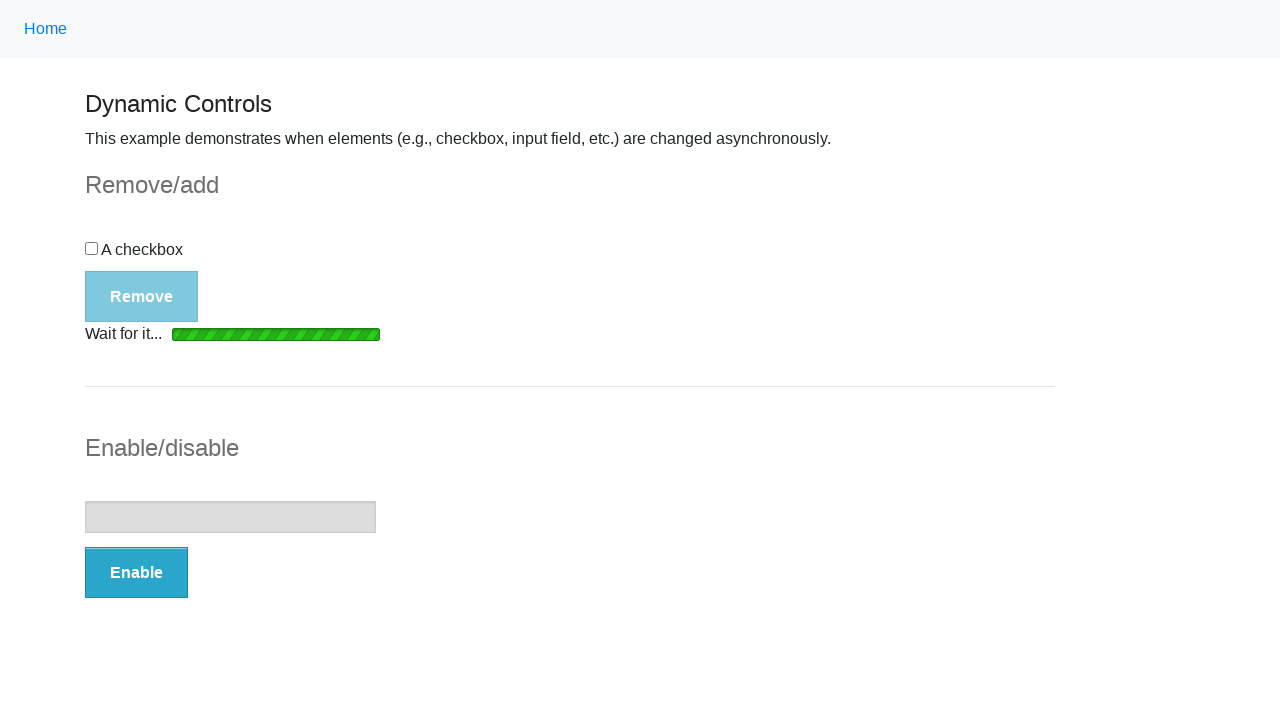

Loading bar disappeared
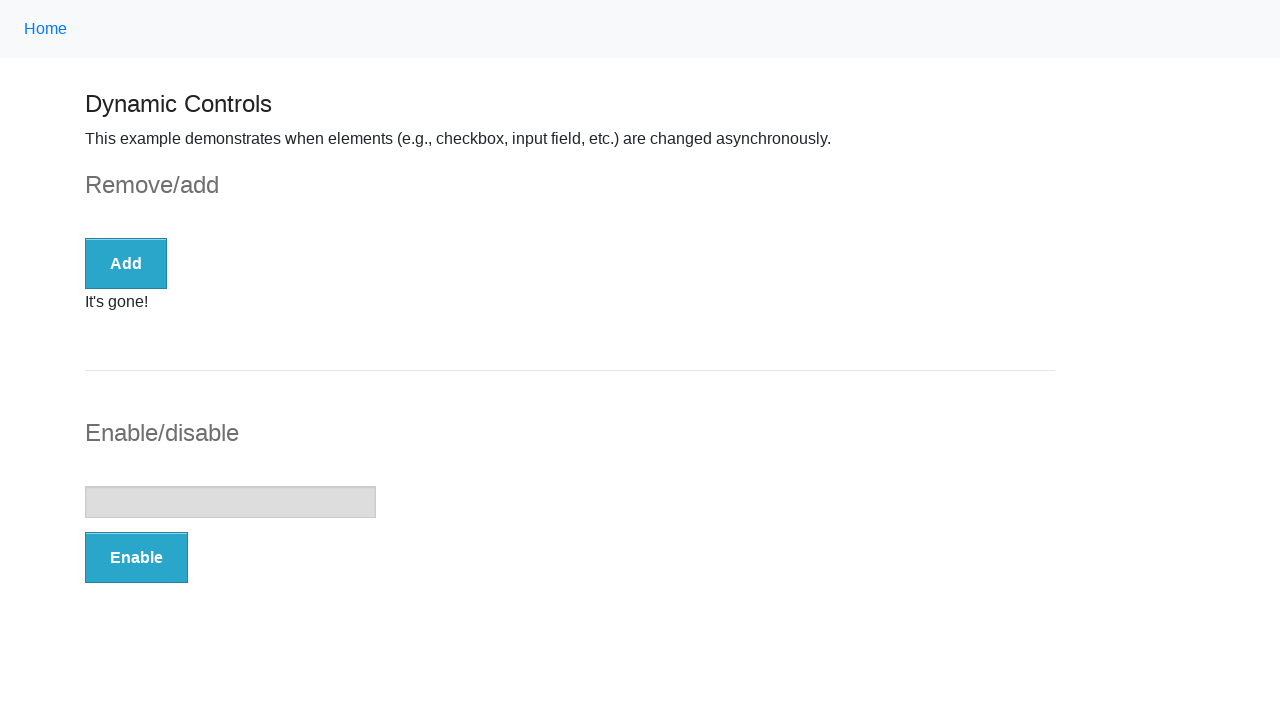

Checkbox is no longer visible
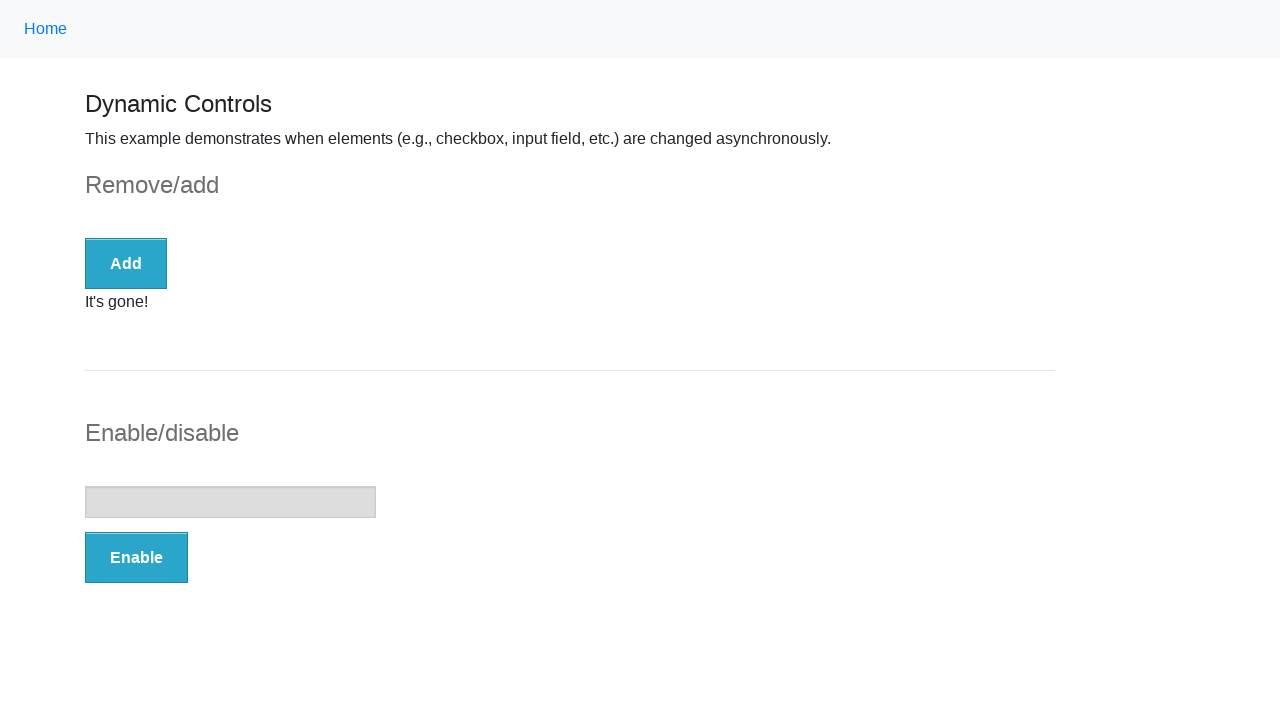

Success message element loaded
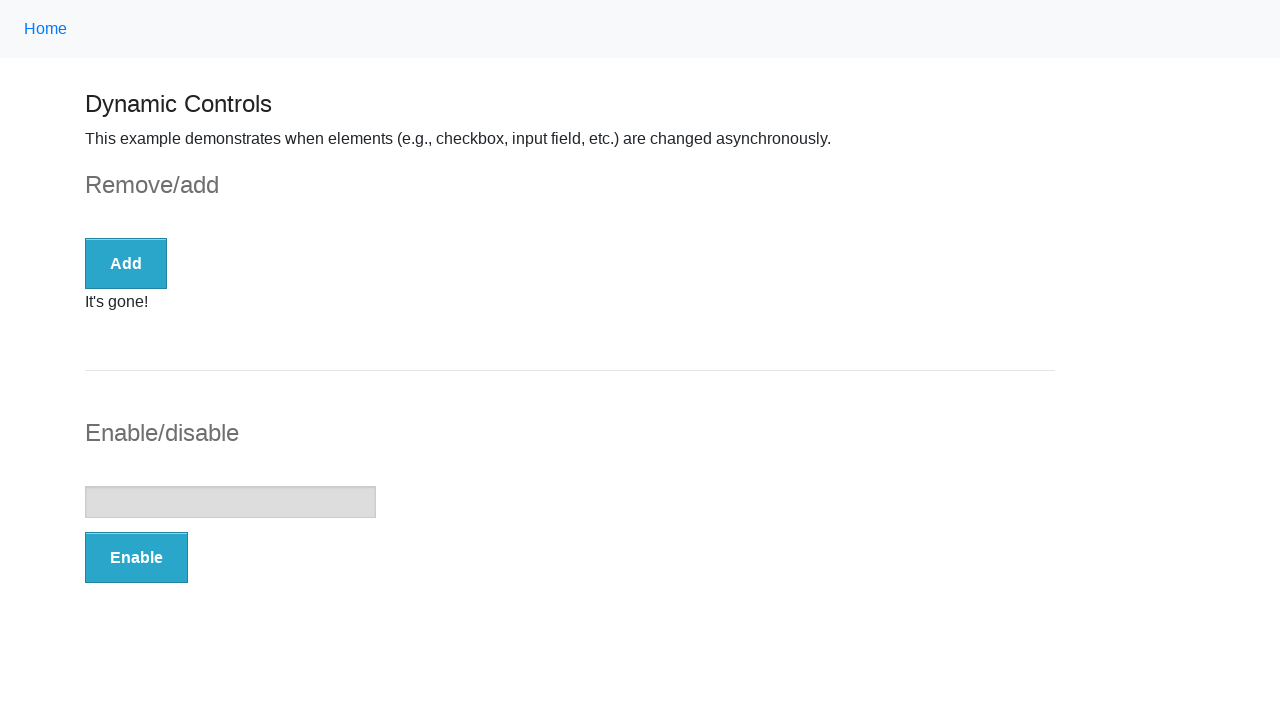

Verified success message is visible
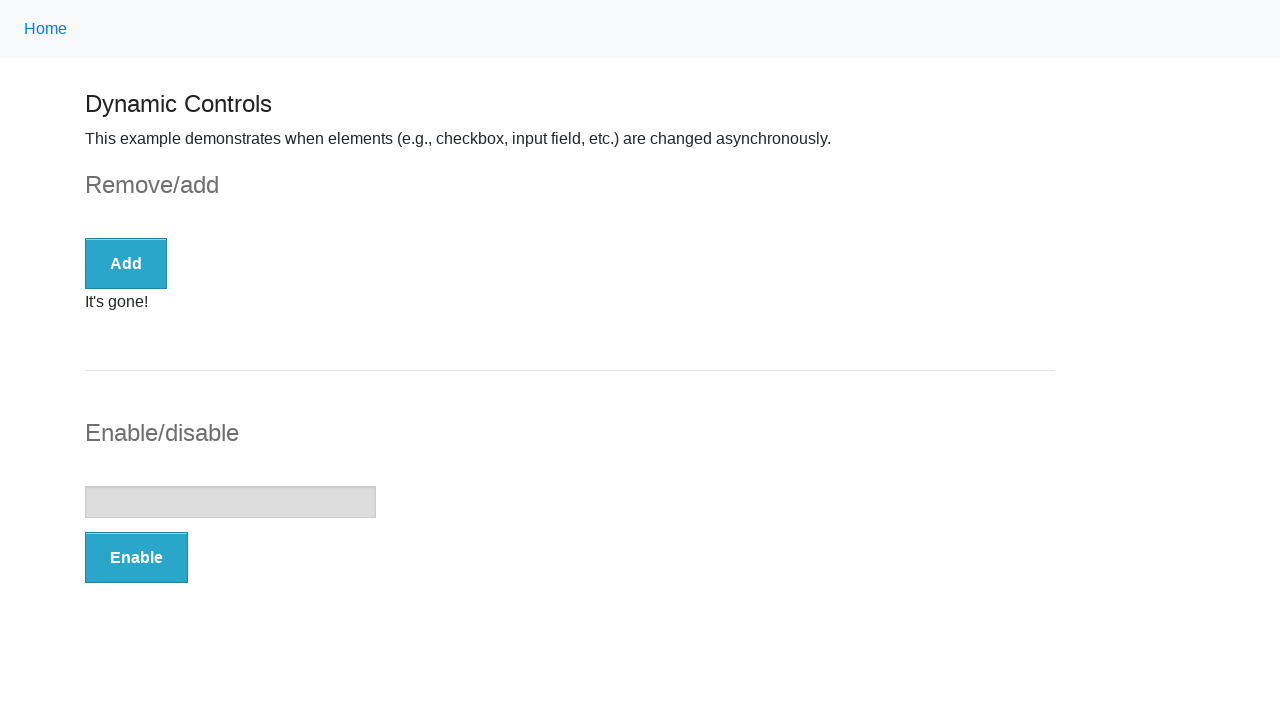

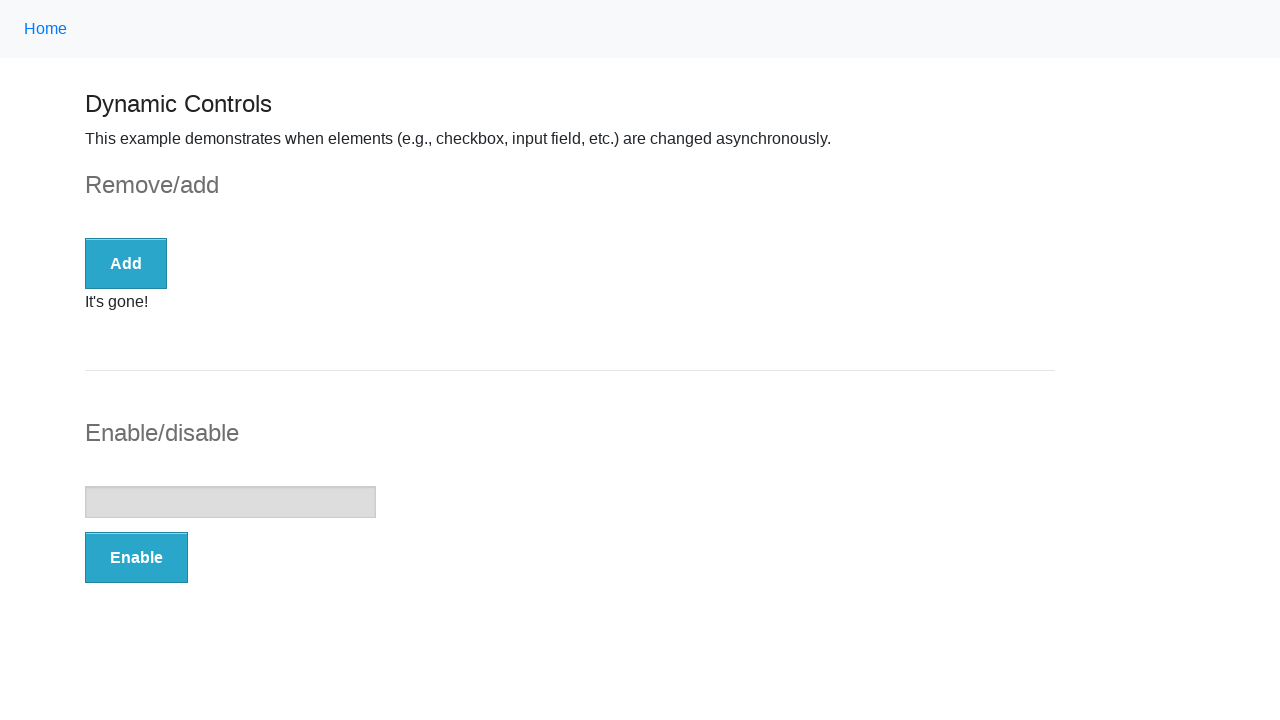